Tests phone field input validation with alphabetic characters and numeric input.

Starting URL: https://parabank.parasoft.com/parabank/contact.htm

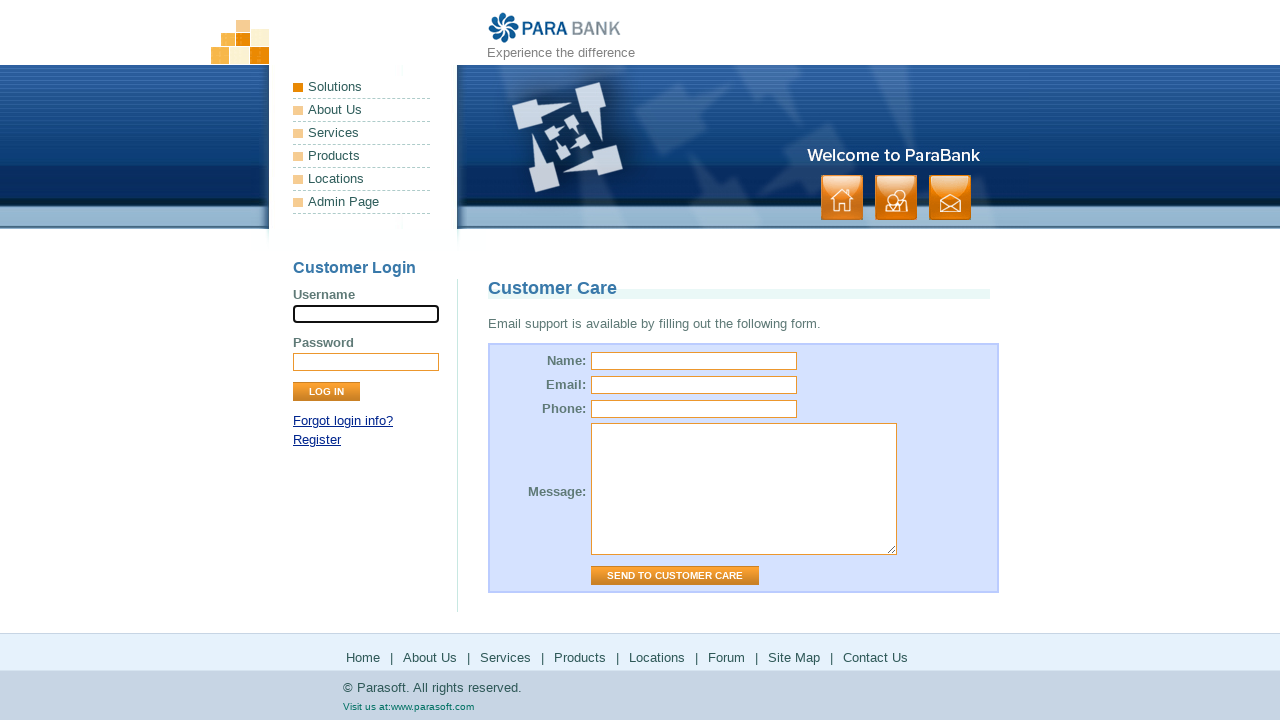

Filled phone field with alphabetic characters 'abcdefg' to test validation on input[name="phone"]
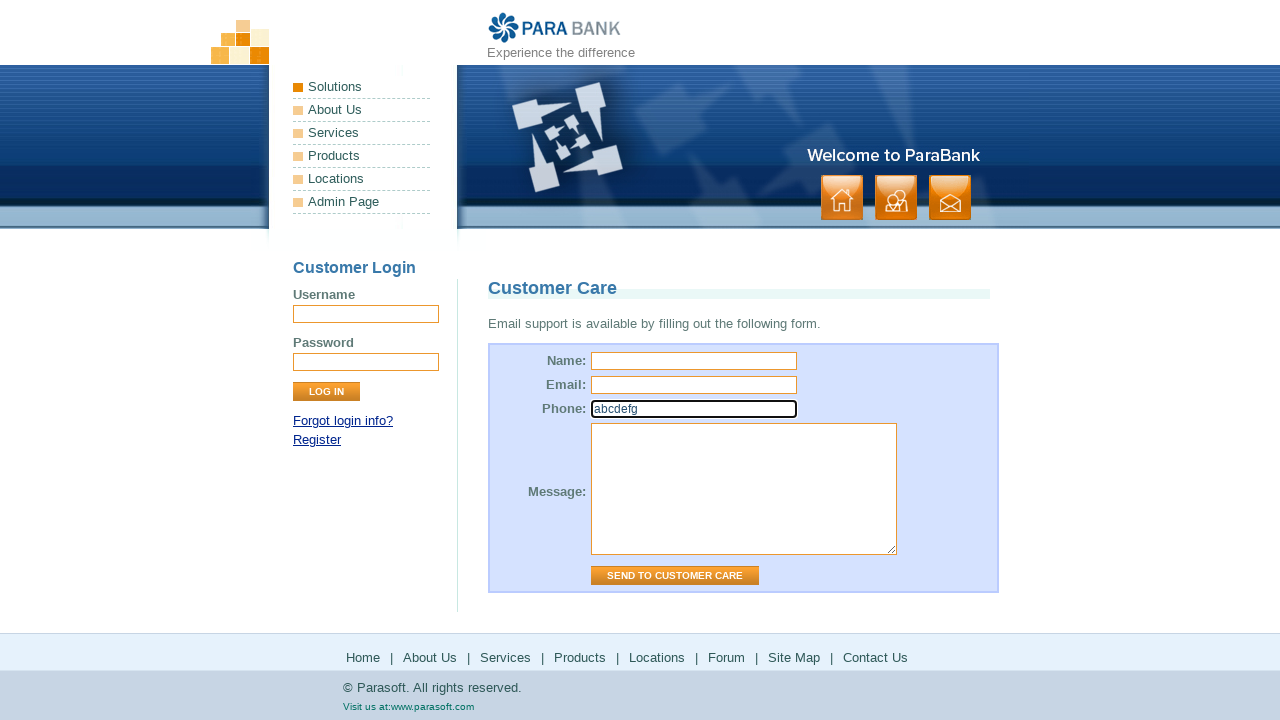

Waited 300ms for validation response to alphabetic input
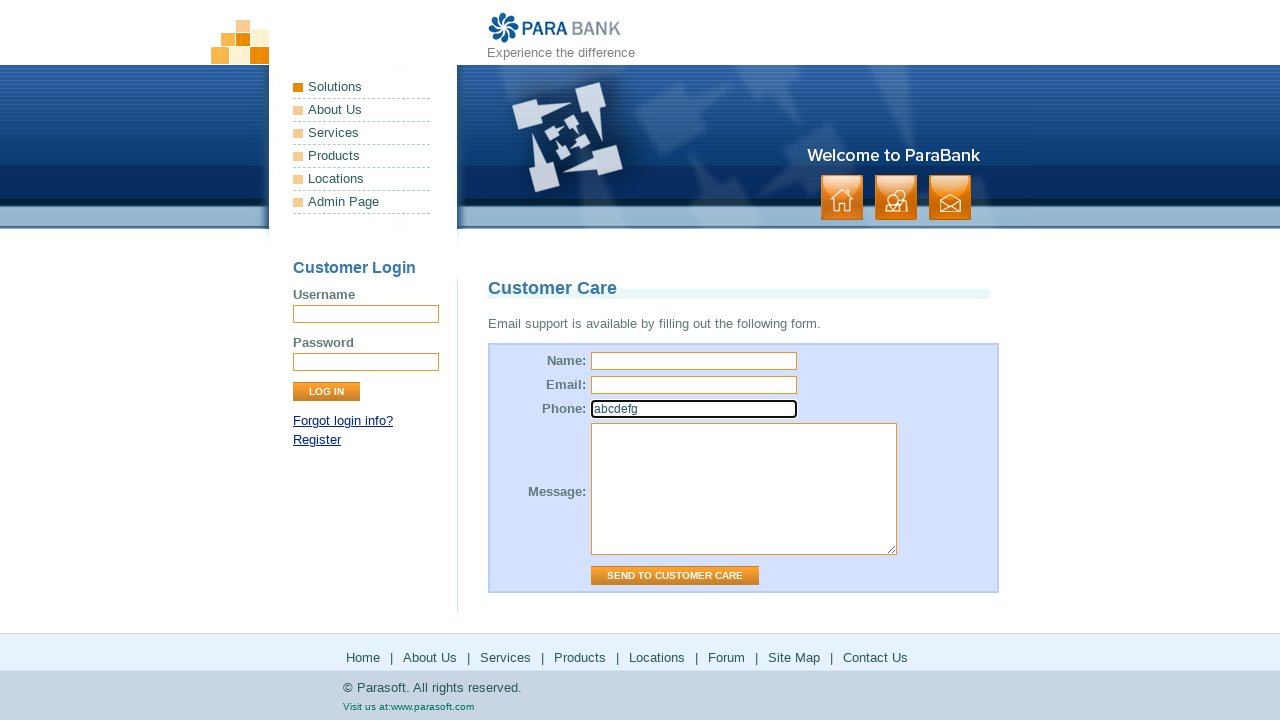

Filled phone field with valid numeric input '5551234567' on input[name="phone"]
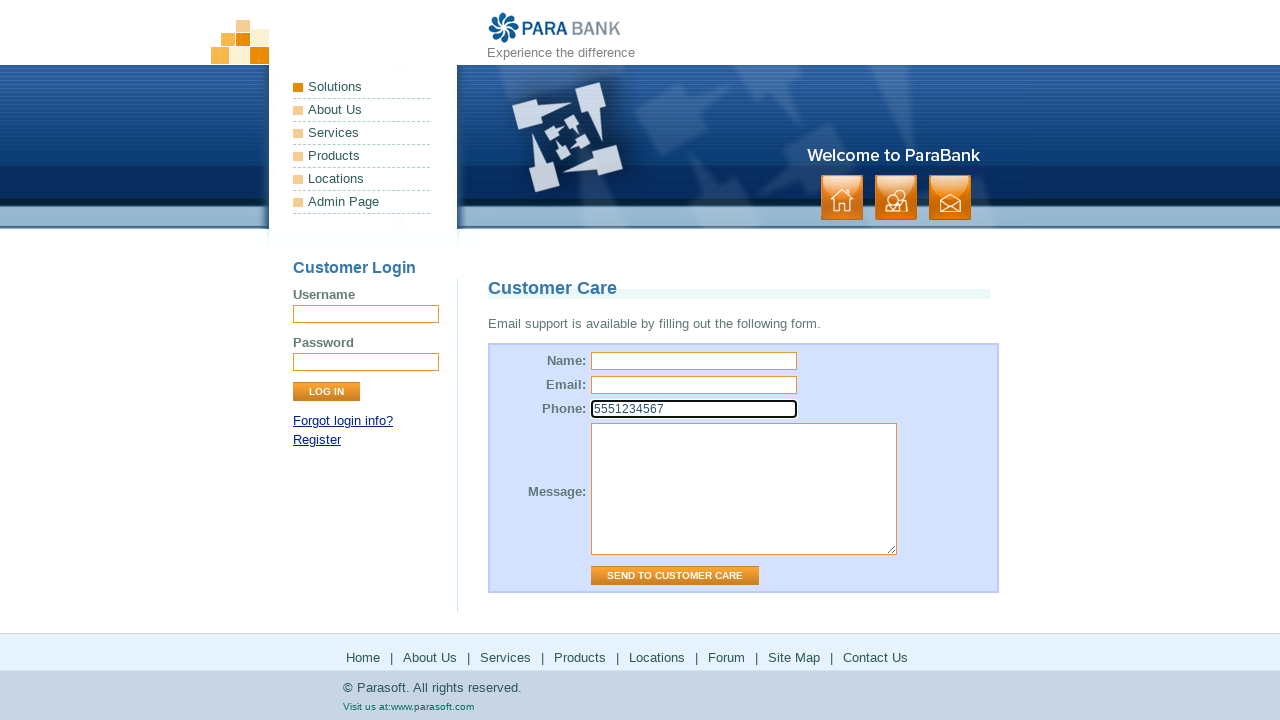

Waited 300ms for validation response to numeric input
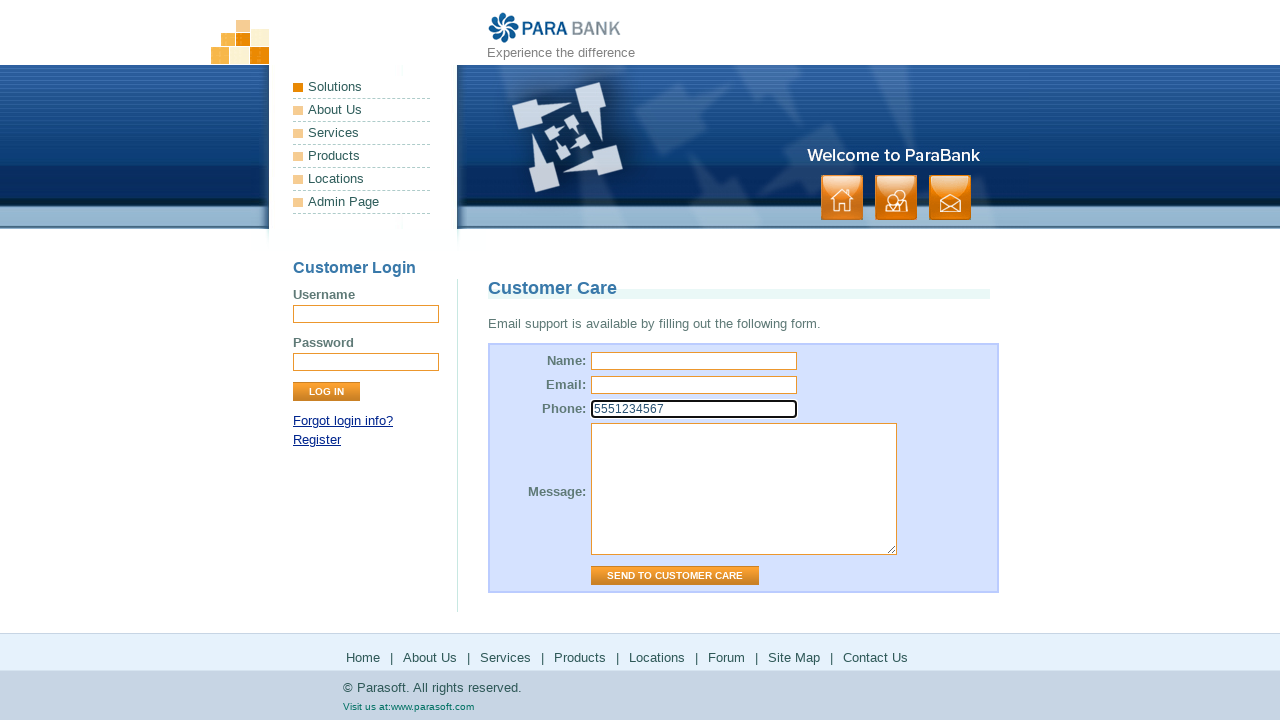

Filled phone field with formatted numeric input '555-123-4567' on input[name="phone"]
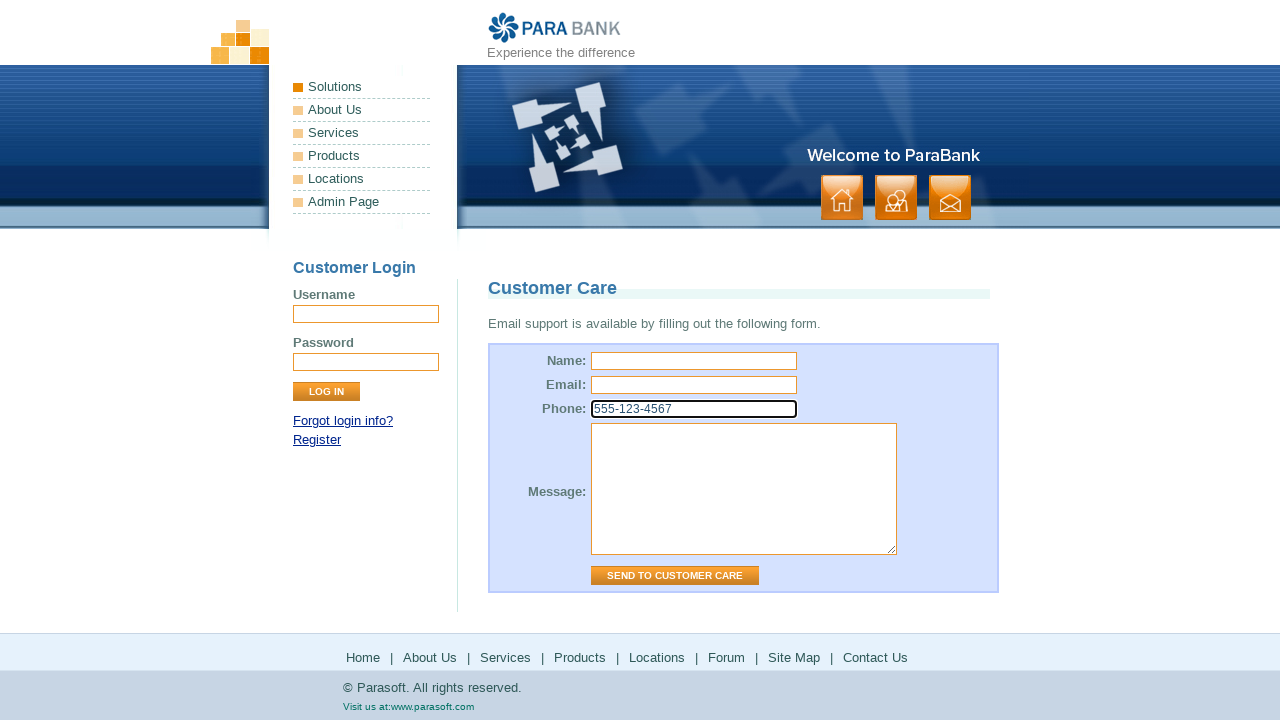

Waited 300ms for validation response to formatted phone number
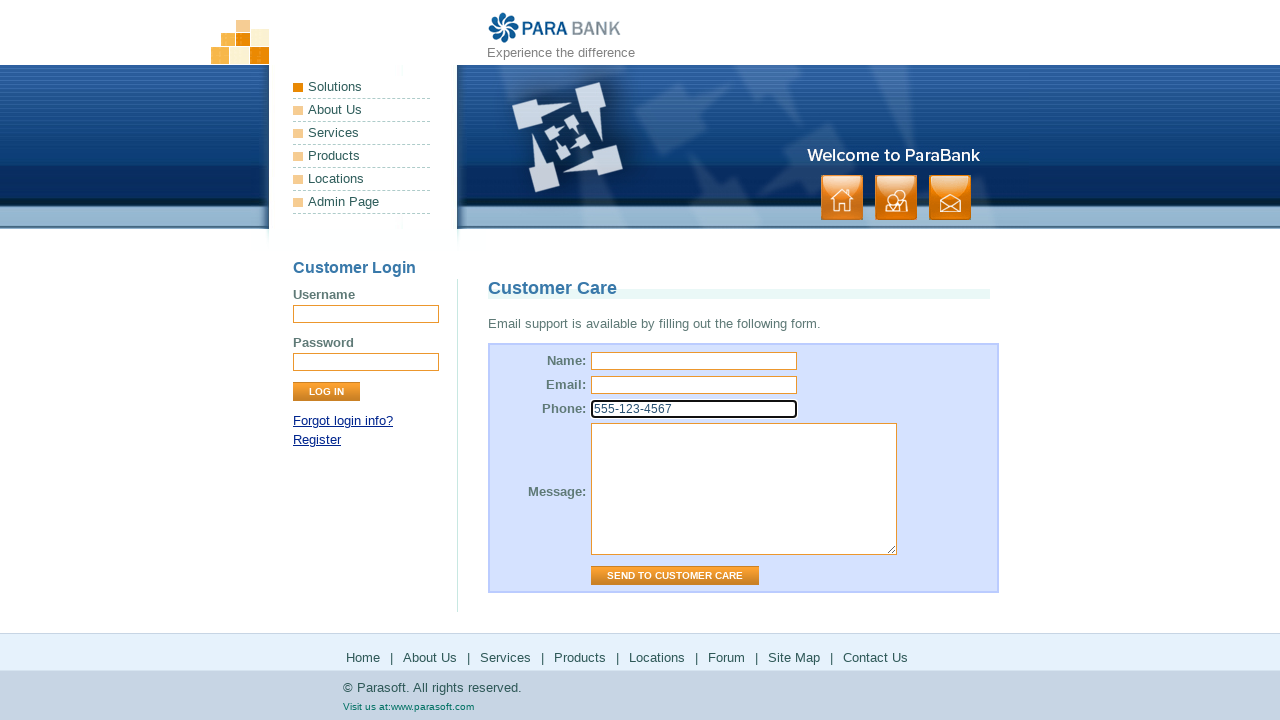

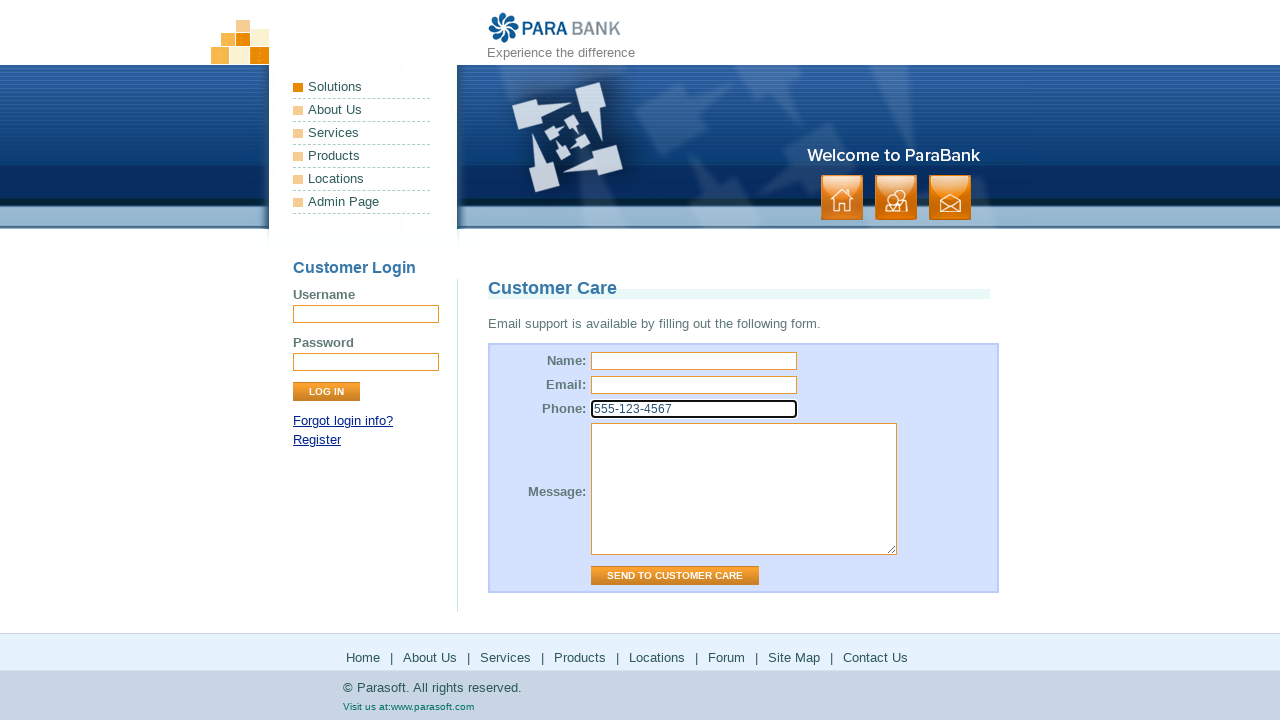